Navigates to the How Calley Auto Dialer App Works page and waits for it to load with a desktop viewport.

Starting URL: https://www.getcalley.com/how-calley-auto-dialer-app-works/

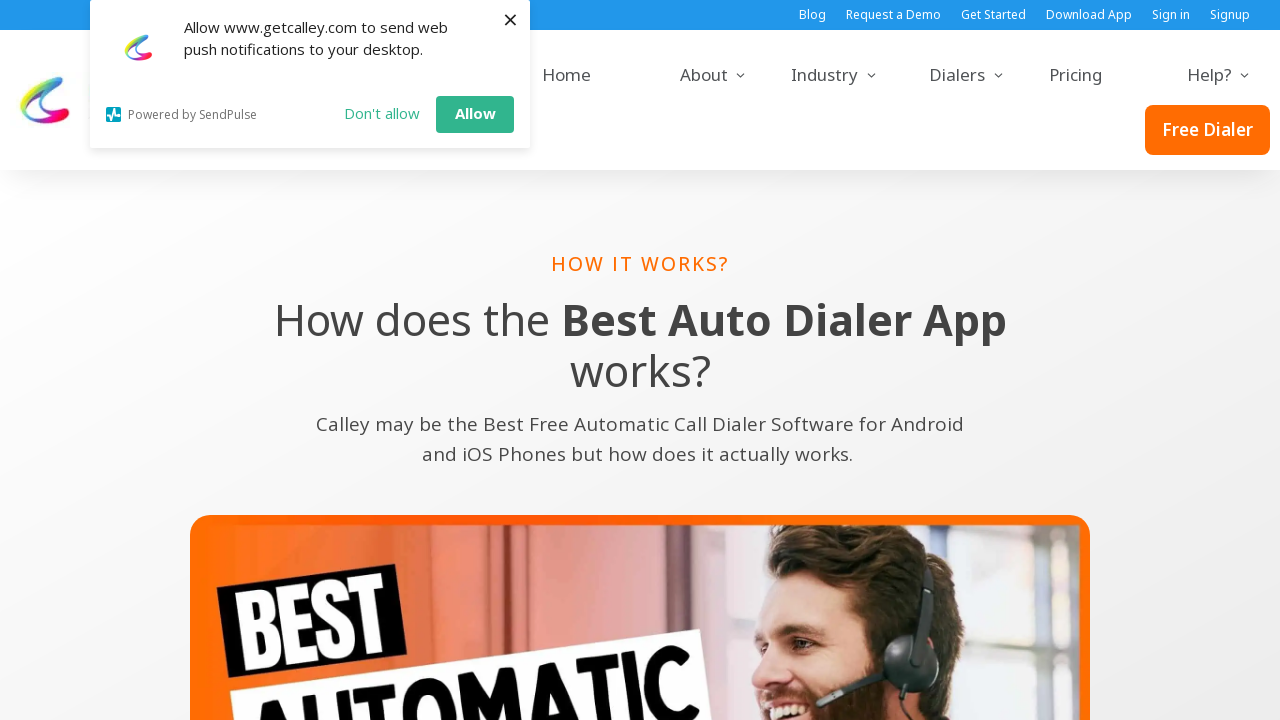

Set viewport to desktop size (1366x768)
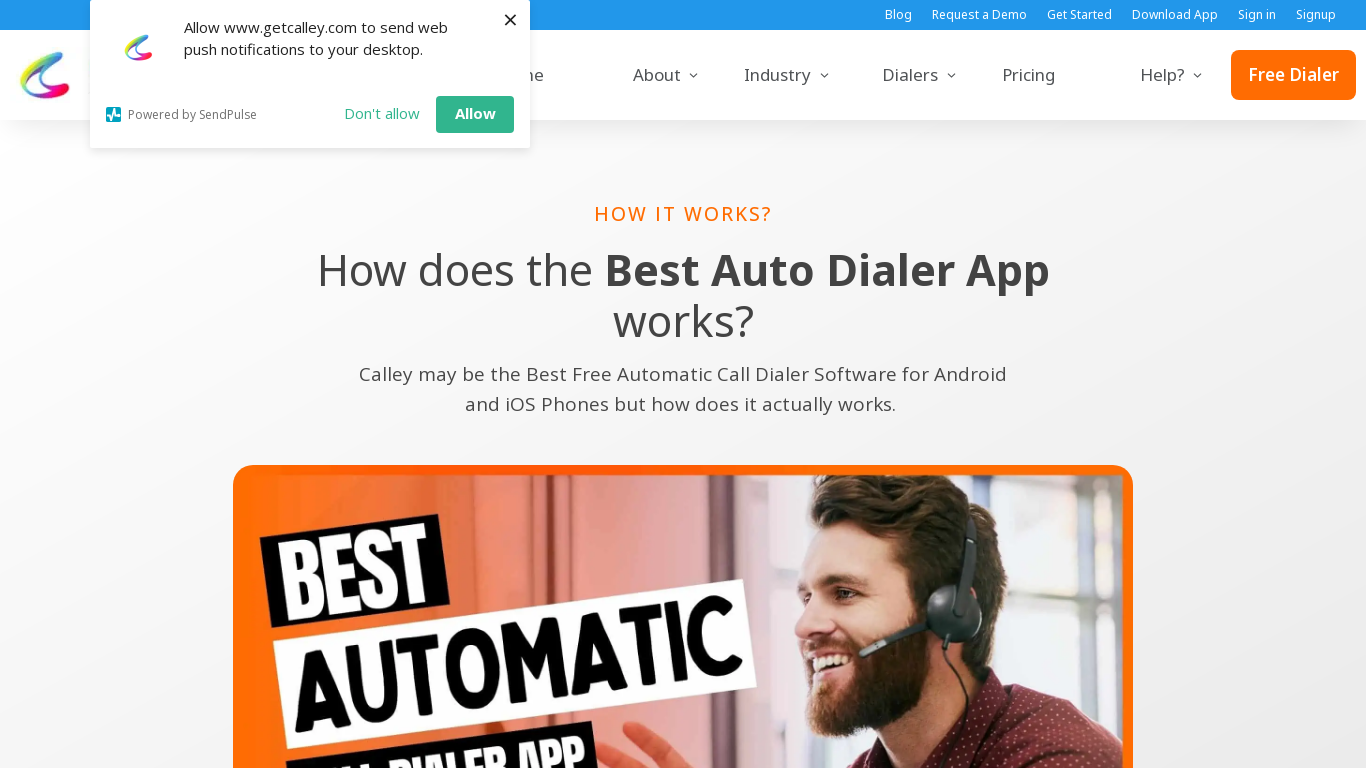

Waited for page to fully load with networkidle state
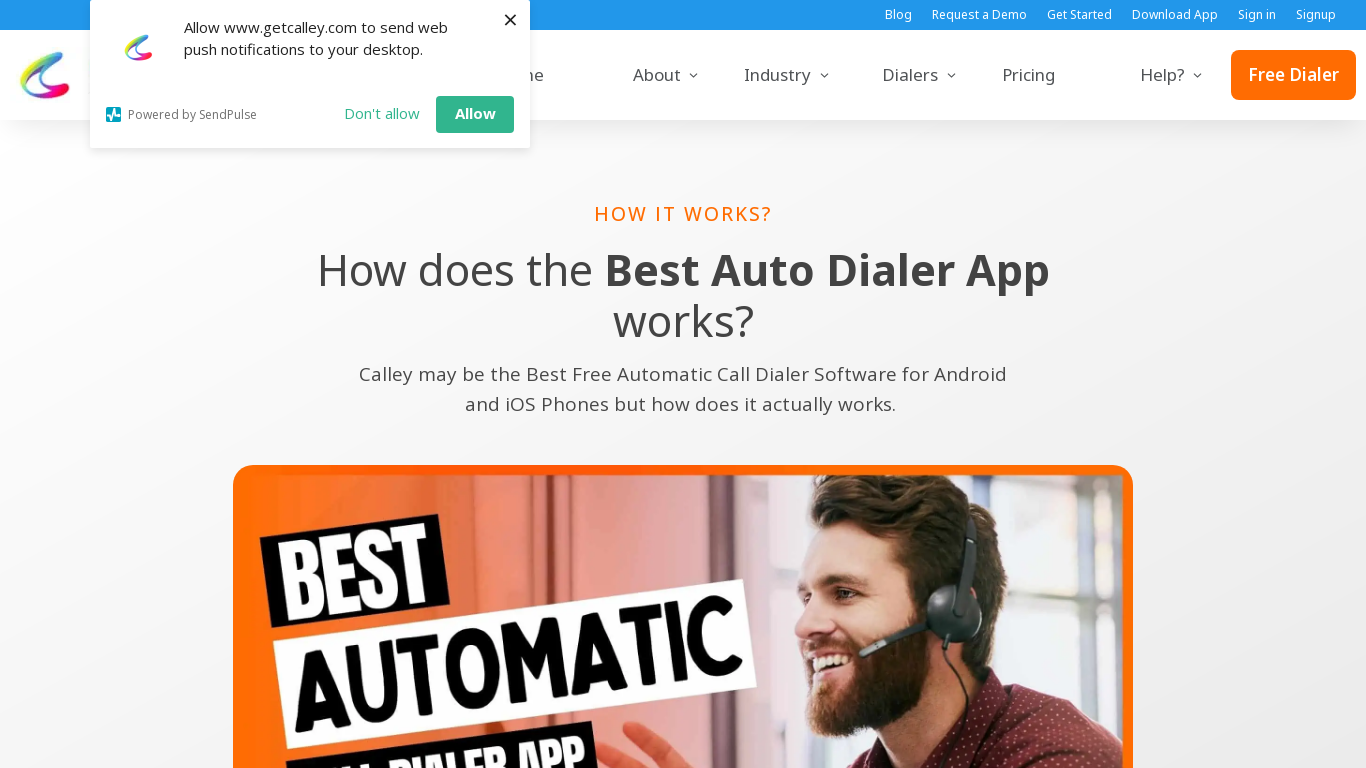

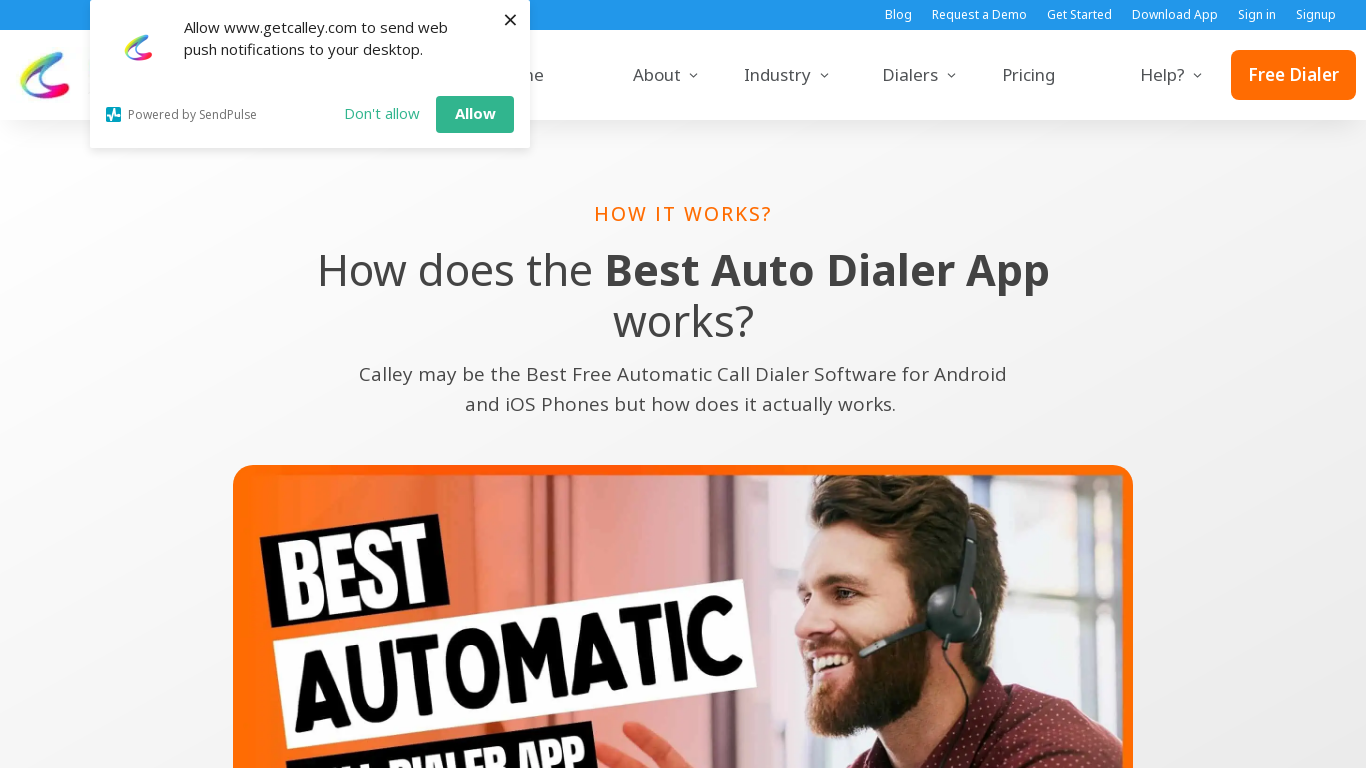